Navigates to YouTube homepage and maximizes the browser window

Starting URL: https://www.youtube.com/

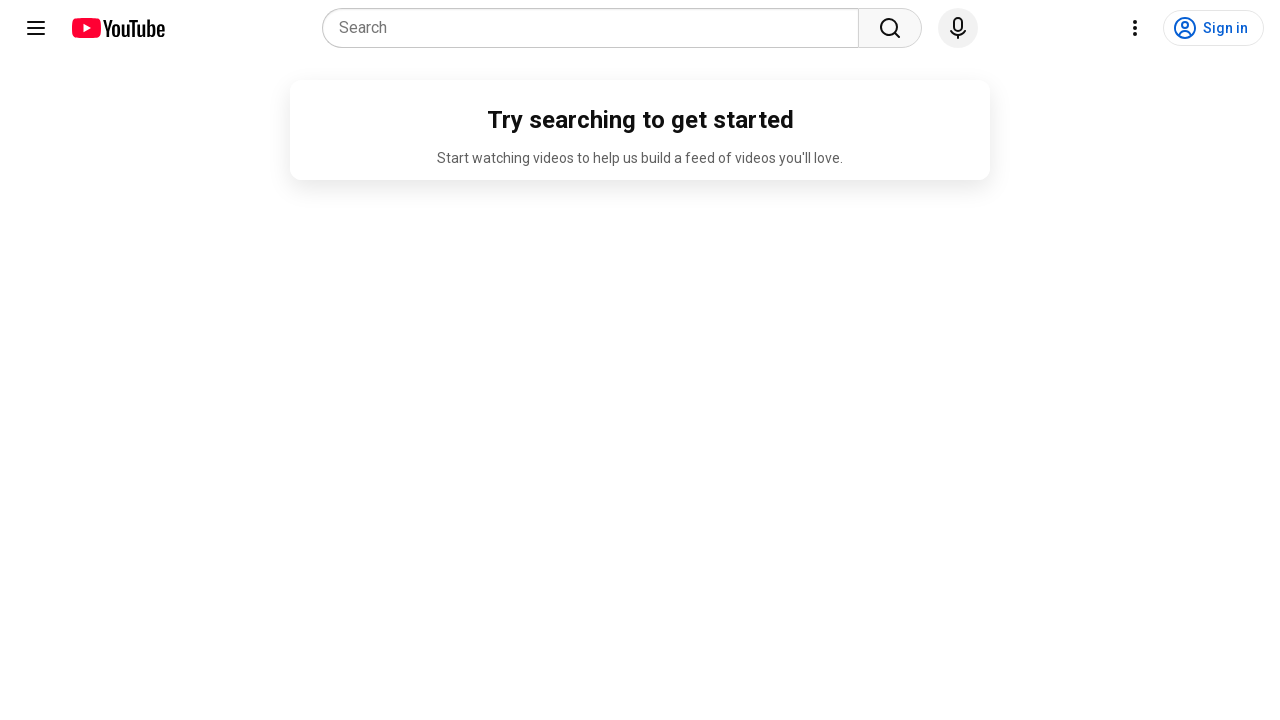

Set viewport to 1920x1080
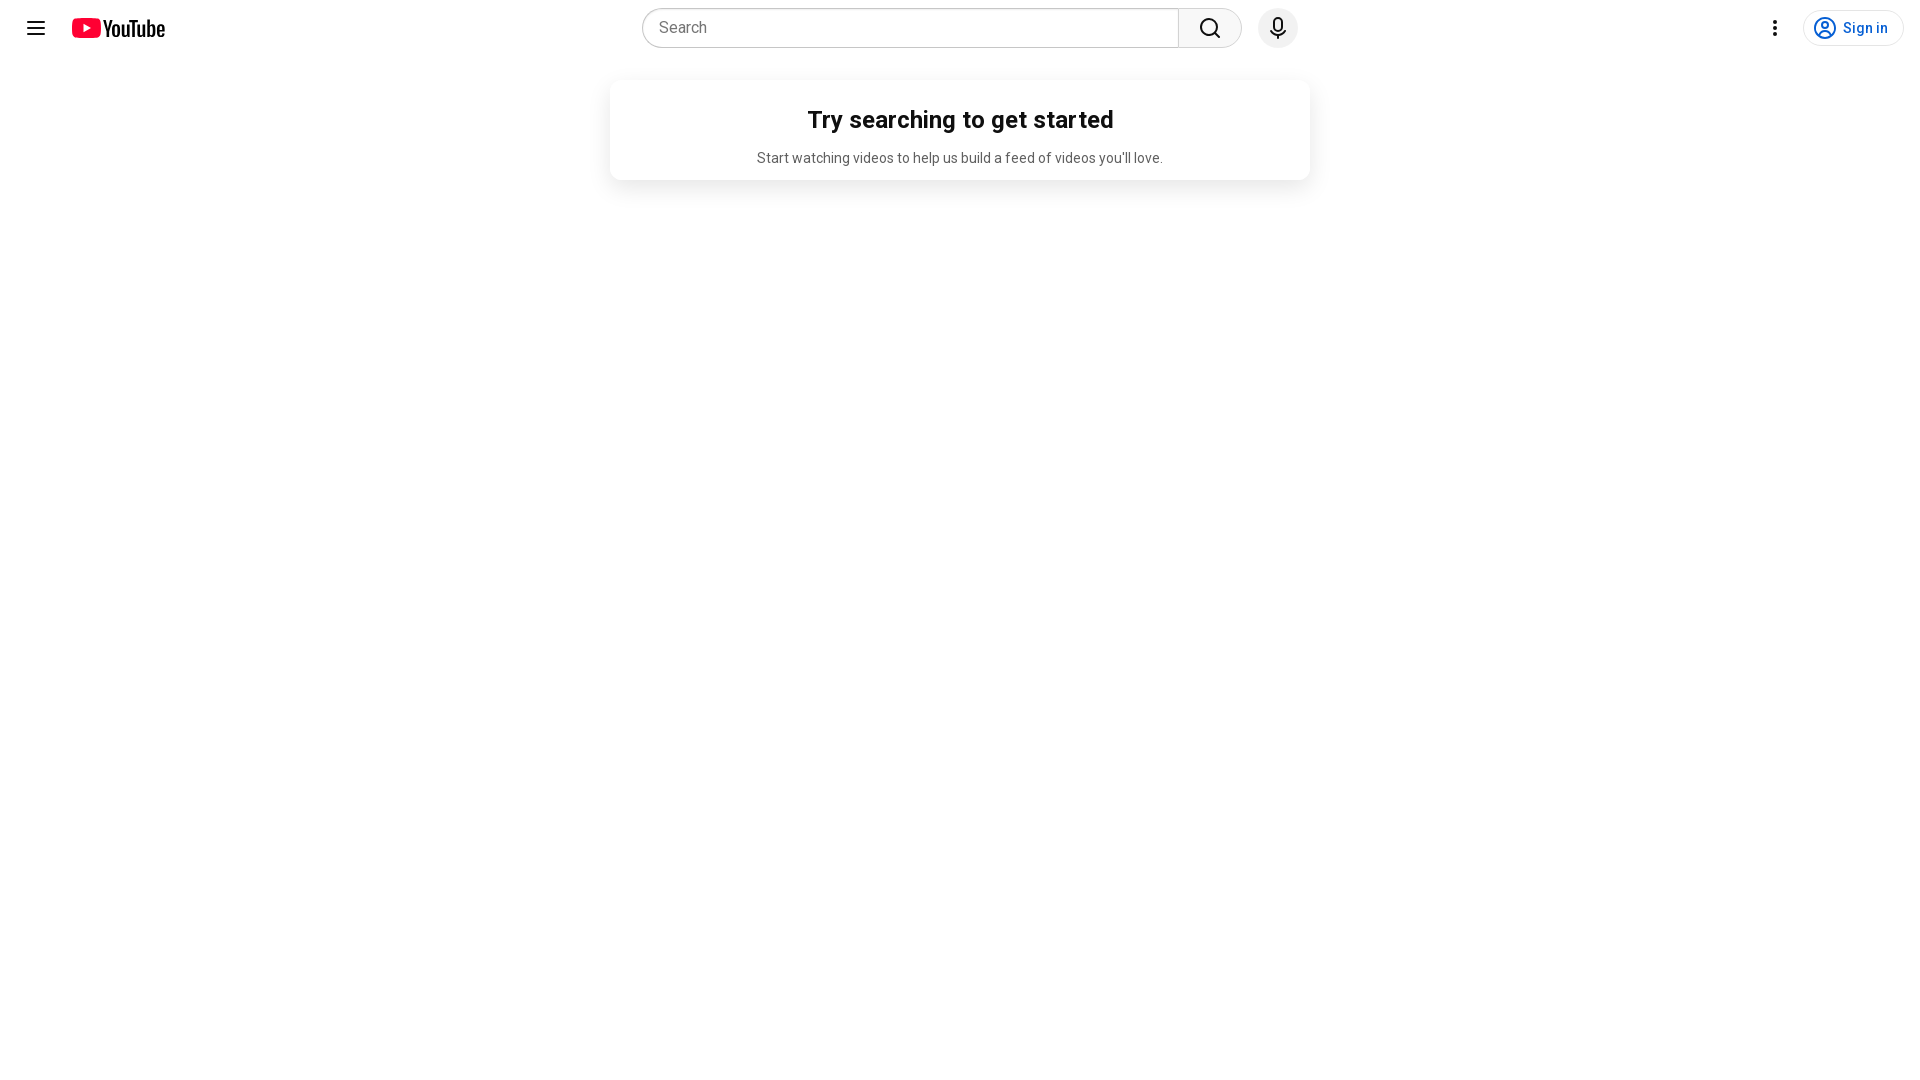

YouTube homepage fully loaded
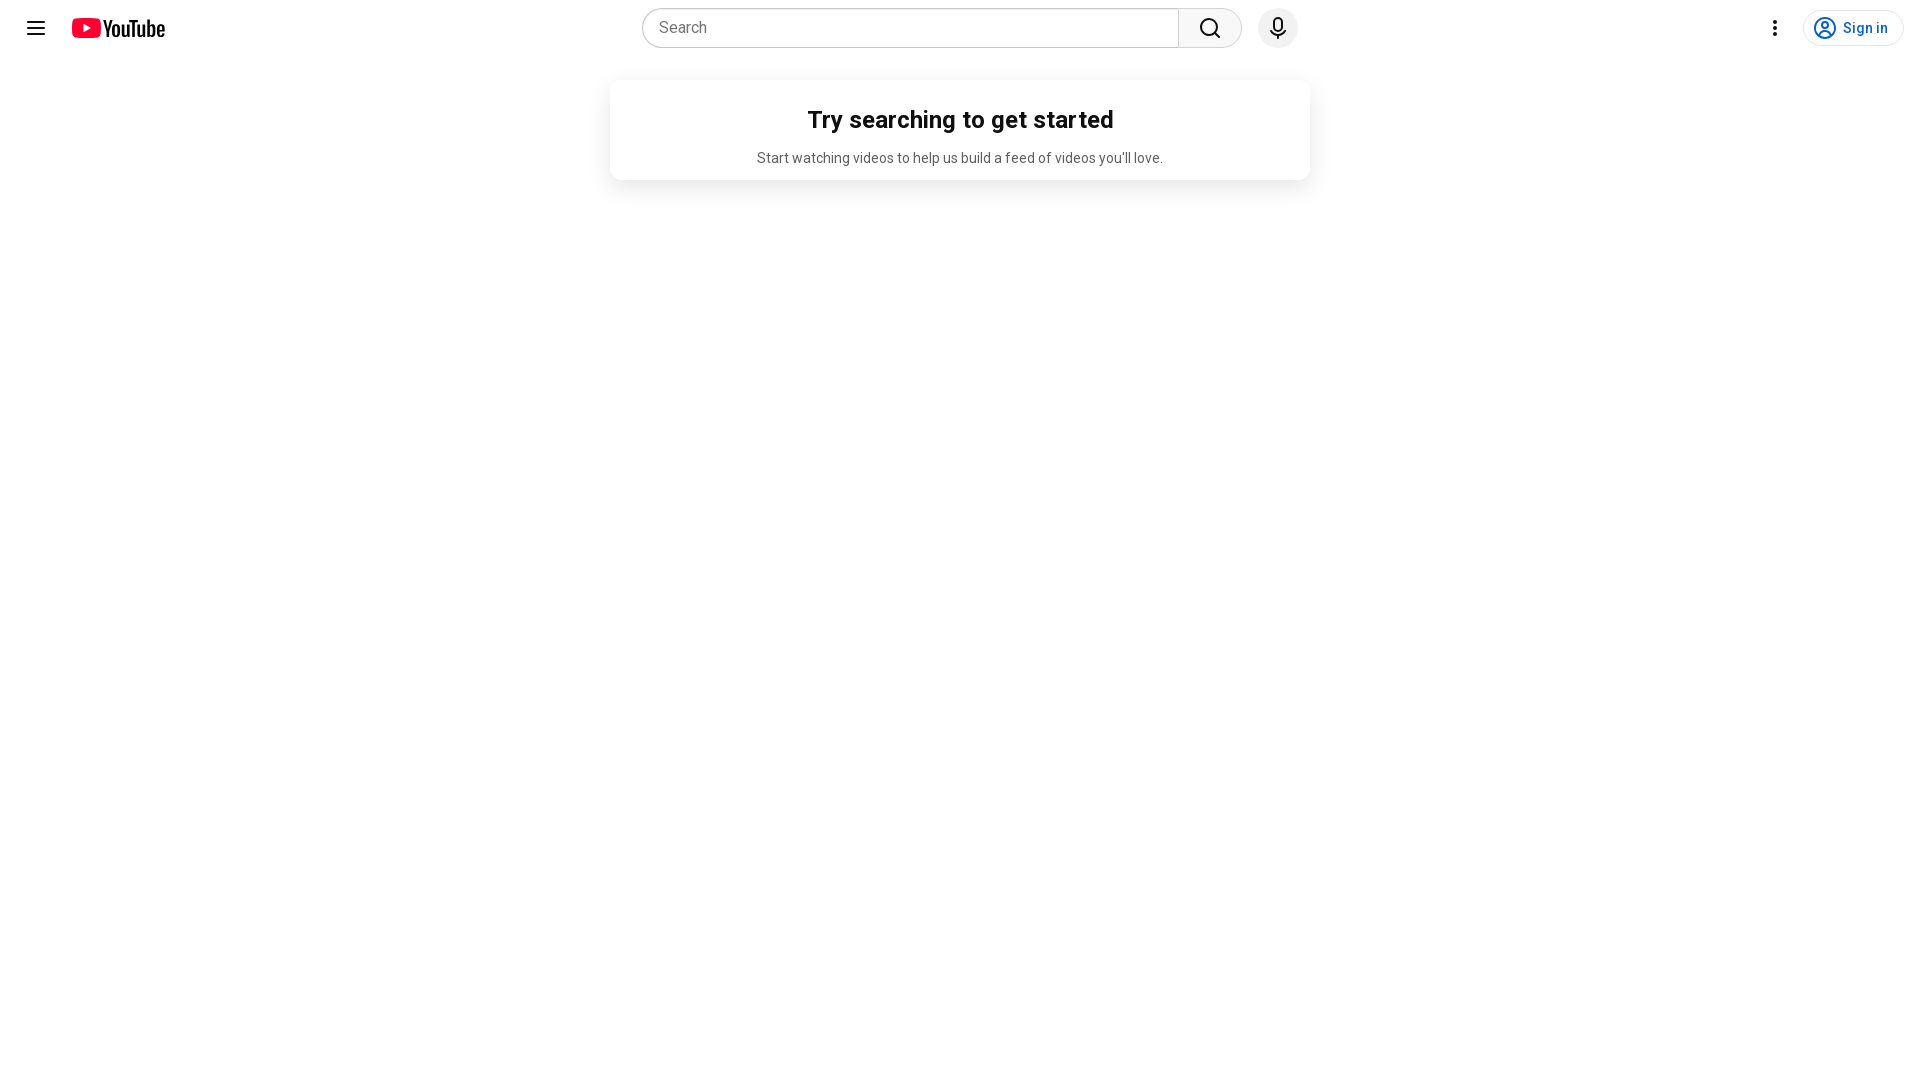

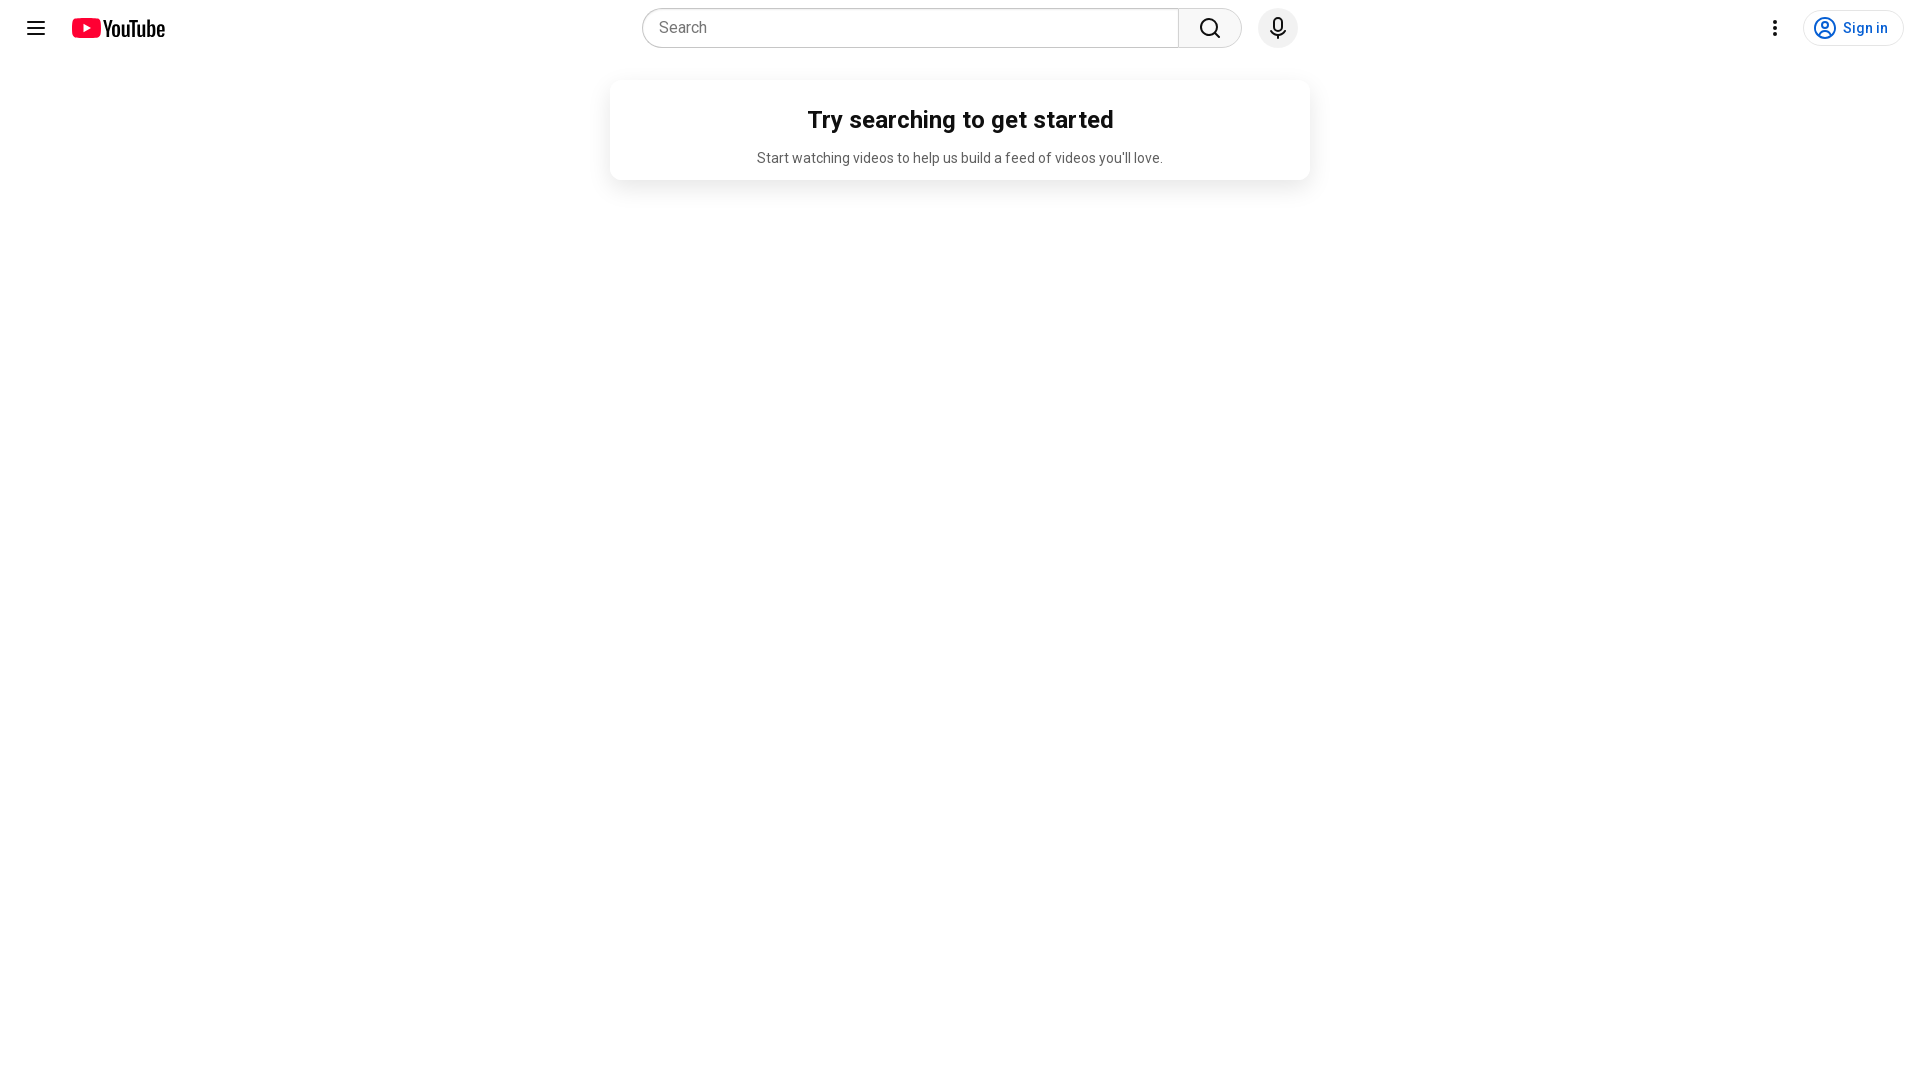